Tests file download functionality by navigating to Python's download page and clicking on a download link for the Windows MSI installer

Starting URL: https://www.python.org/downloads/release/python-2712/

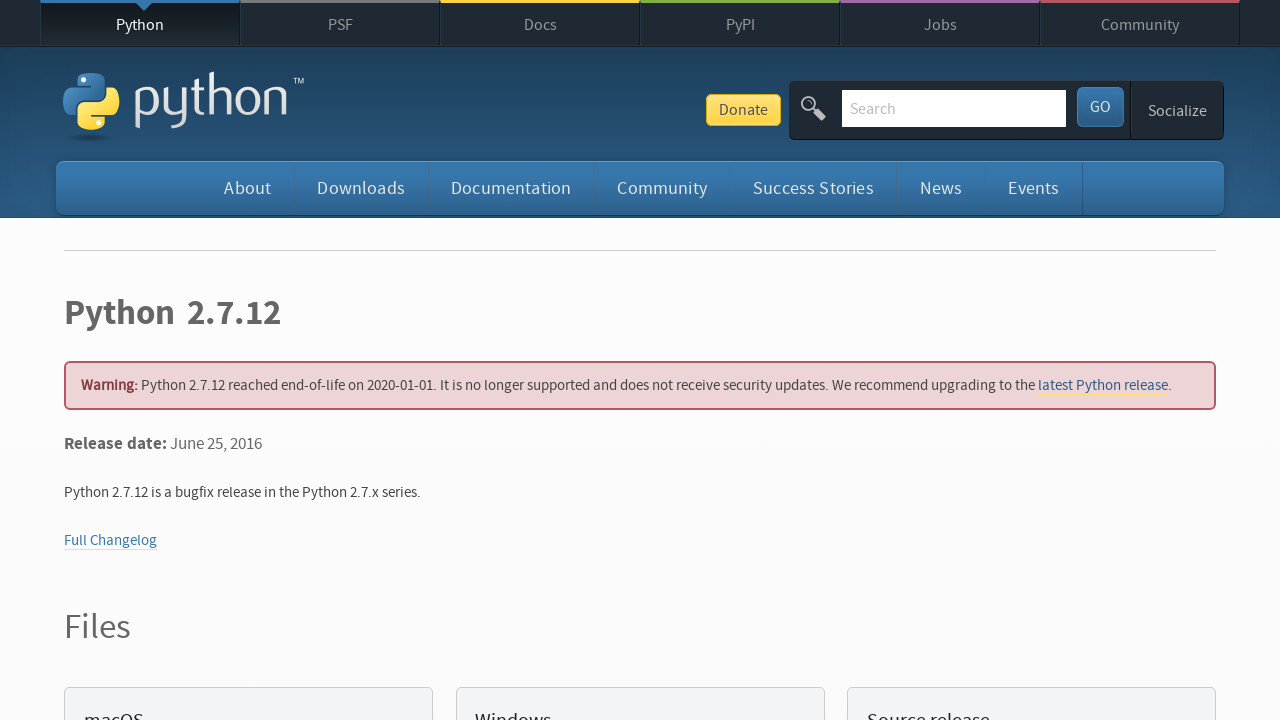

Clicked on Windows x86-64 MSI installer download link at (162, 360) on a:has-text('Windows x86-64 MSI installer')
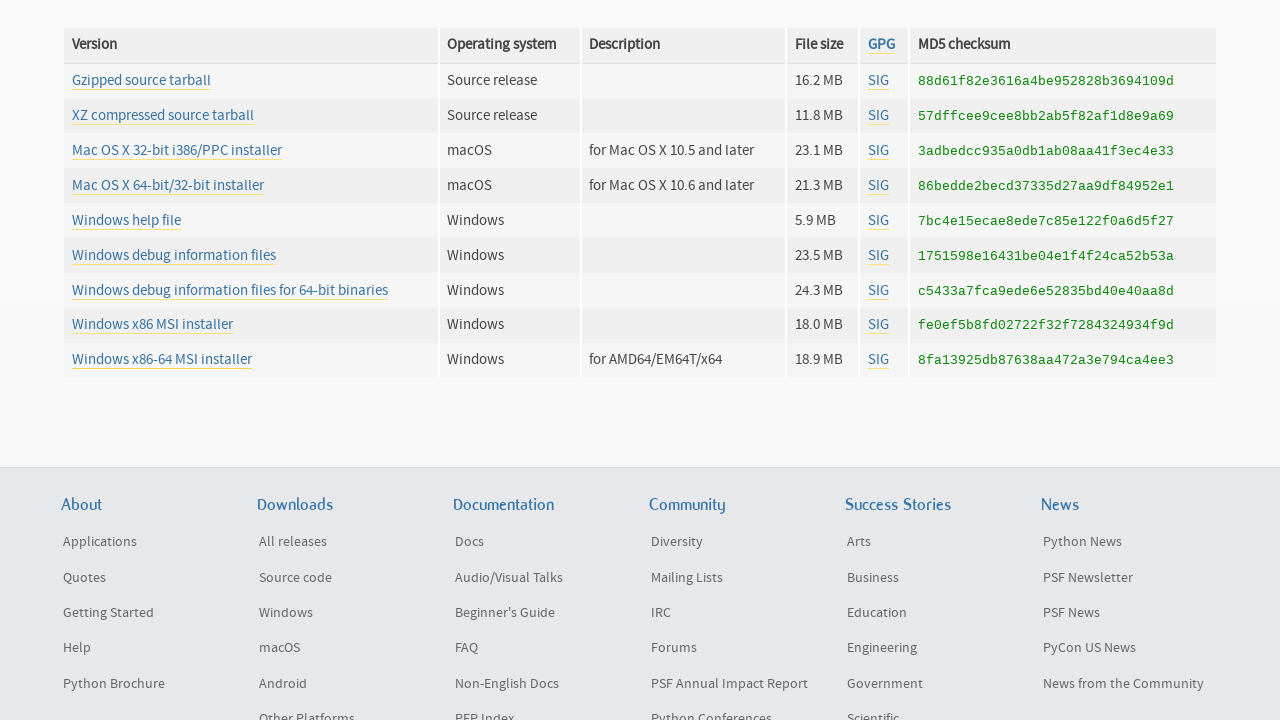

Waited 3 seconds for download to initiate
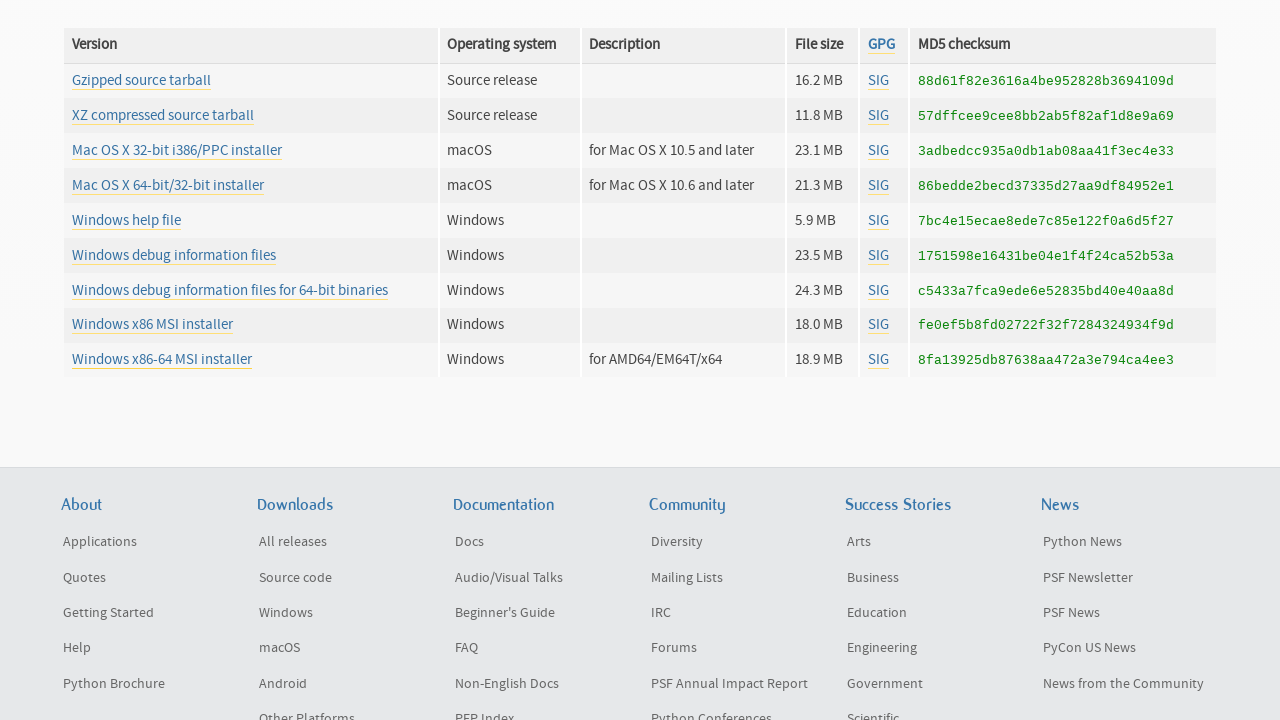

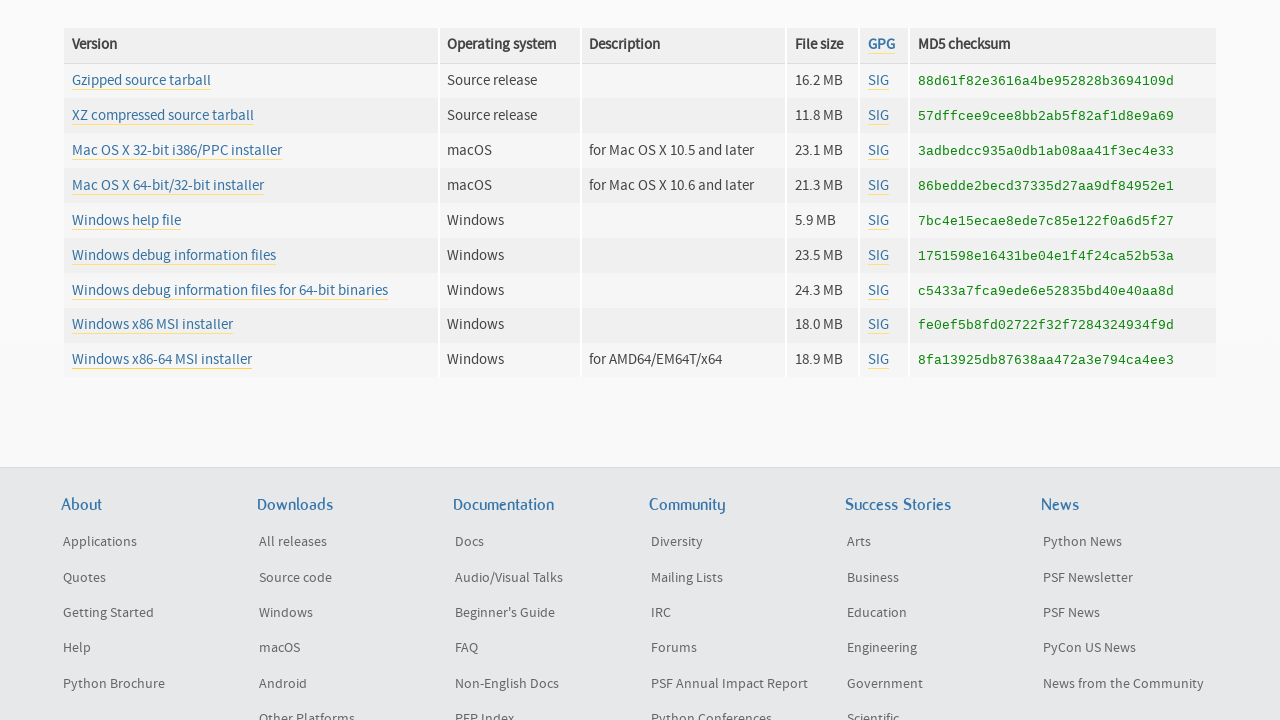